Tests dropdown selection functionality on a registration form by selecting values from Skills, Year, and Month dropdowns using different selection methods (by index, by value, and by visible text).

Starting URL: https://demo.automationtesting.in/Register.html

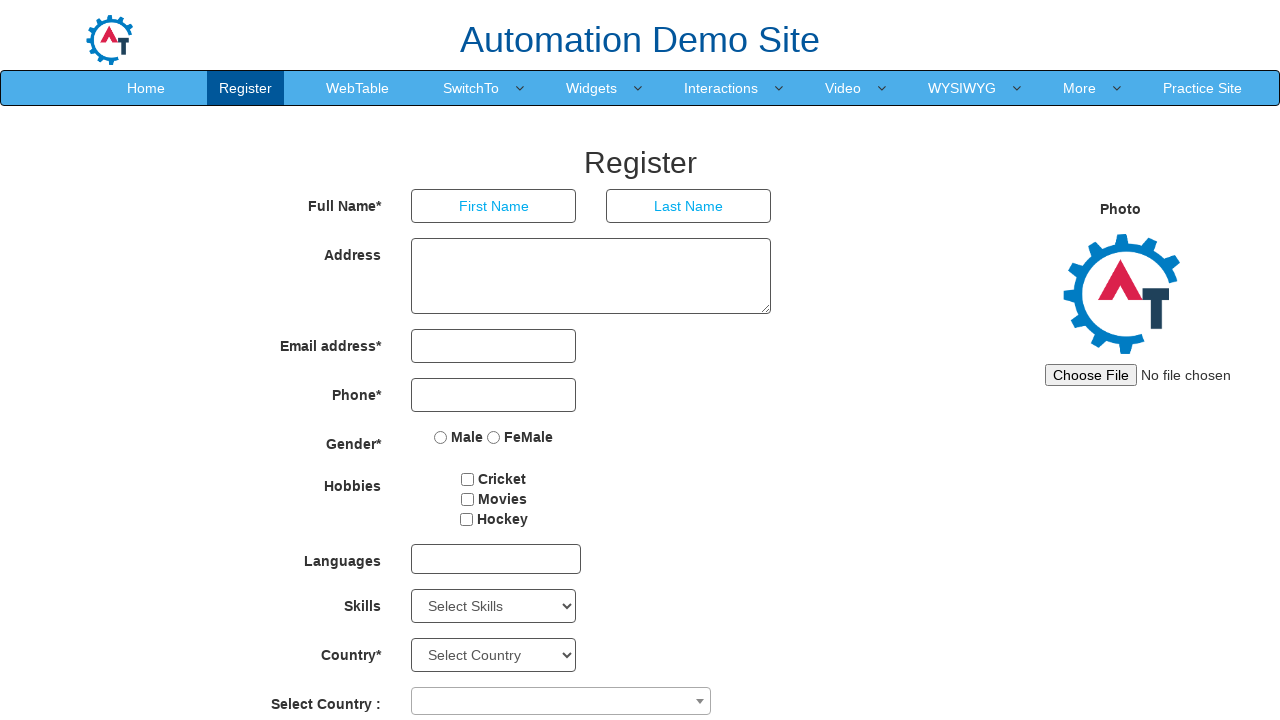

Selected skill from dropdown by index 4 on select#Skills
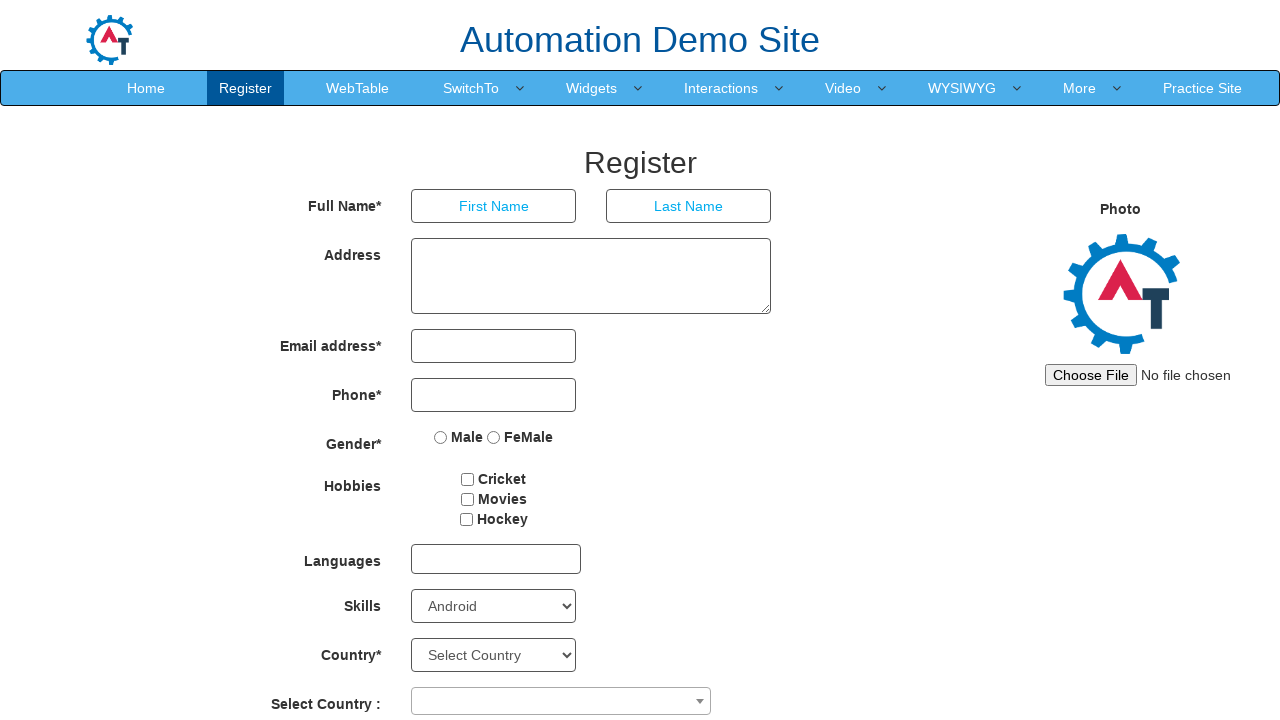

Selected year 1926 from year dropdown by value on select#yearbox
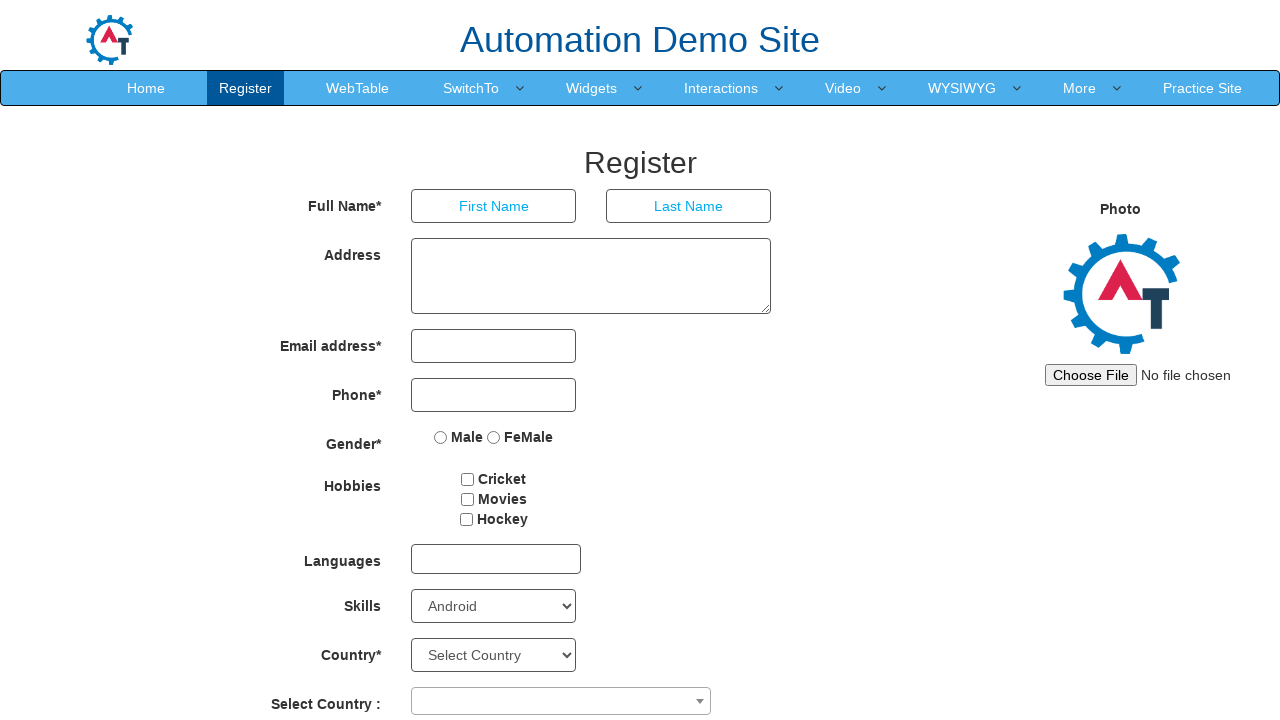

Selected March from month dropdown by visible text on select[placeholder='Month']
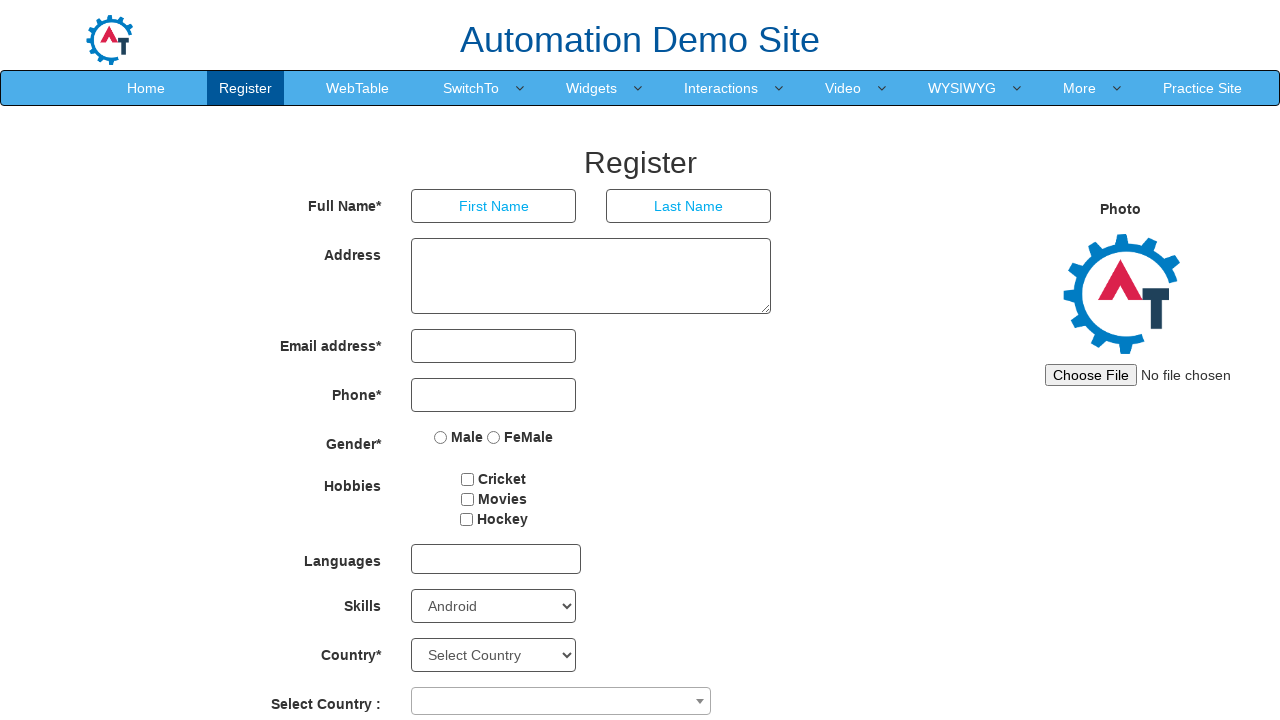

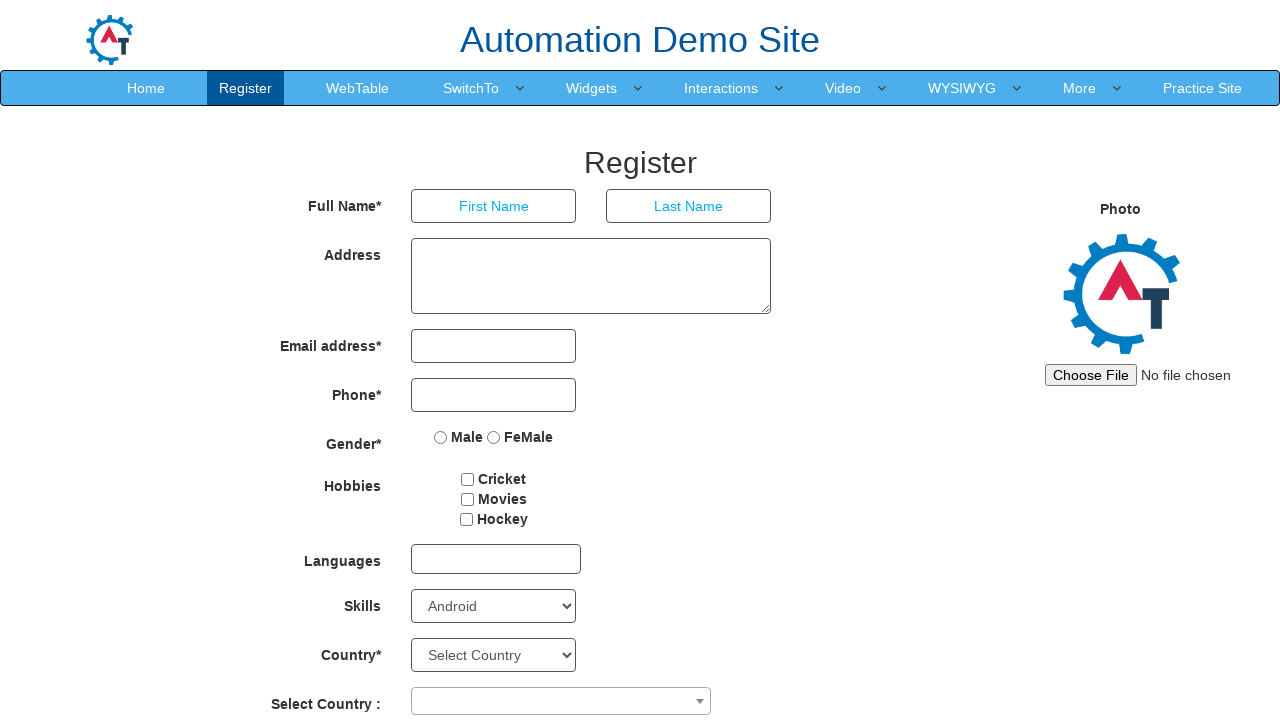